Navigates to YouTube homepage and waits for the page to load

Starting URL: https://www.youtube.com/

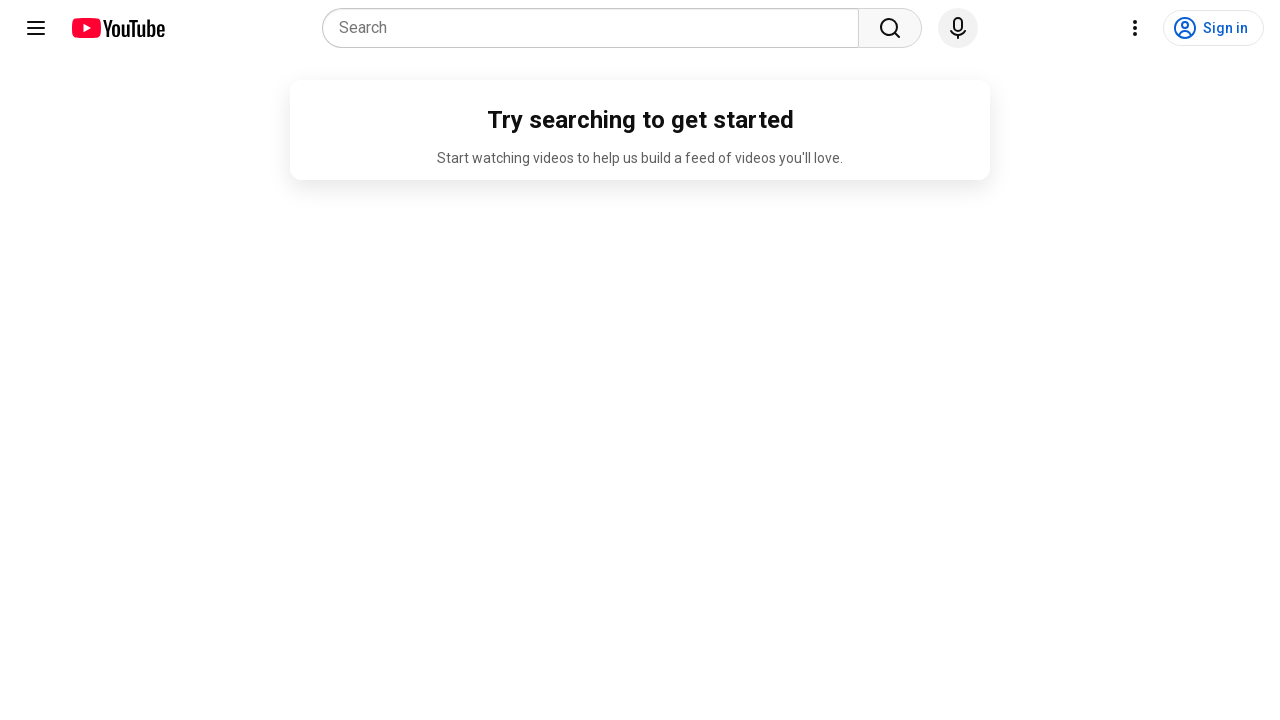

Waited 5 seconds for YouTube homepage to fully load
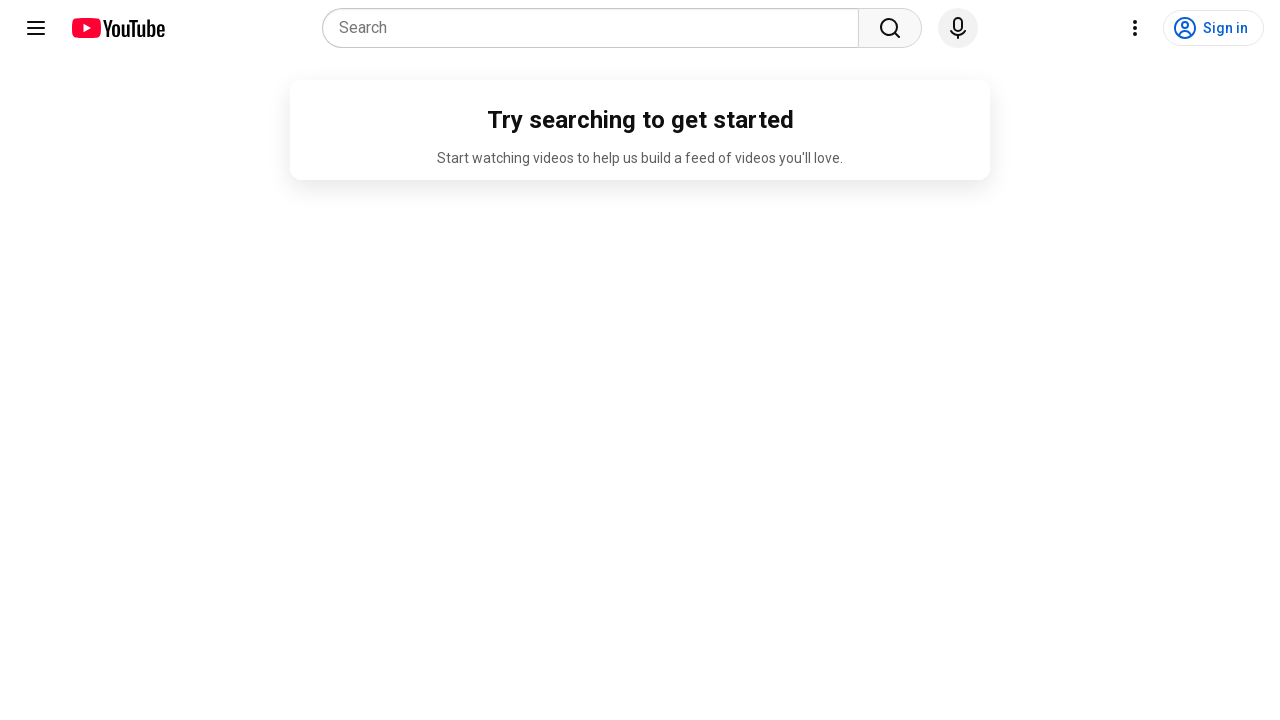

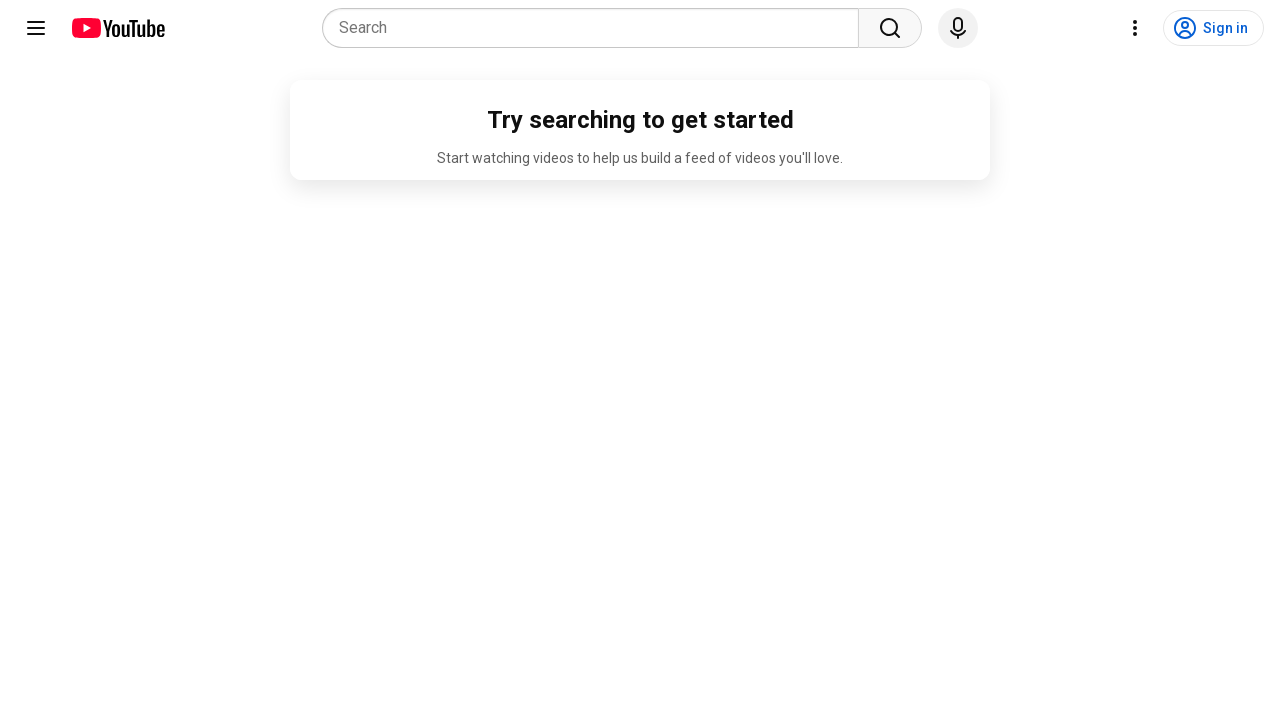